Tests JavaScript information alert by clicking a button that triggers an alert, accepting it, and verifying the success message is displayed.

Starting URL: https://loopcamp.vercel.app/javascript-alerts.html

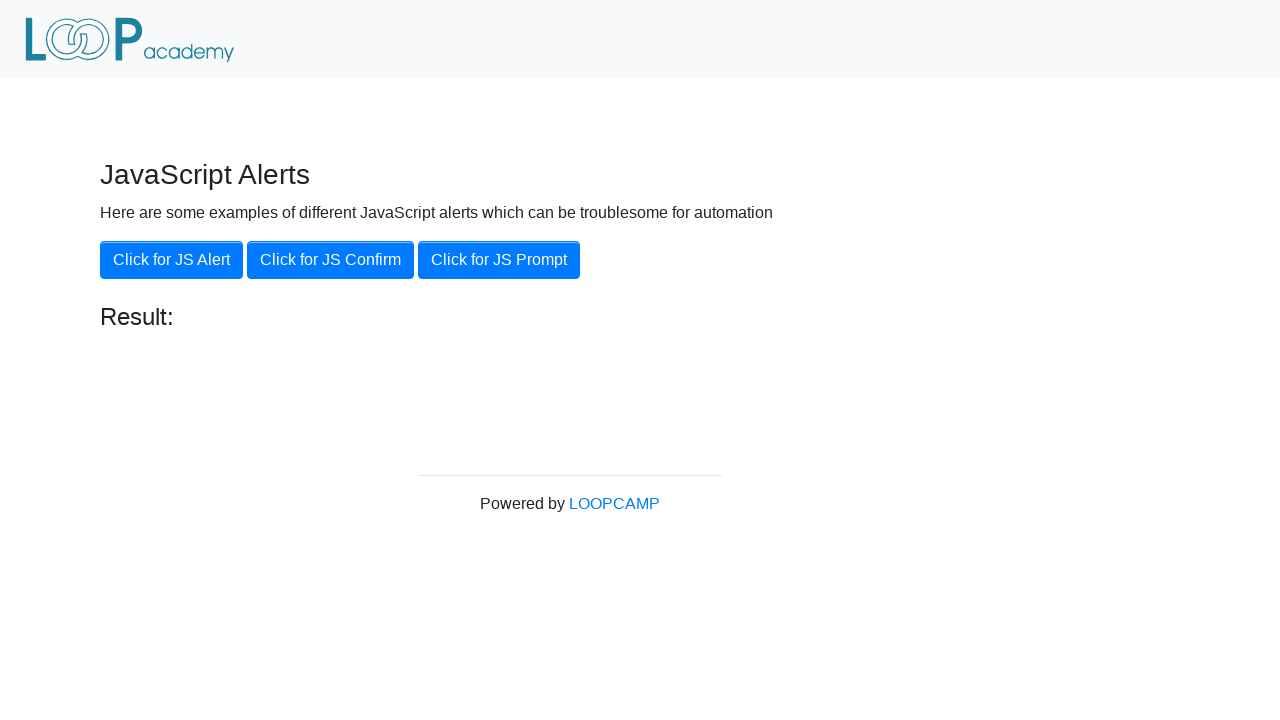

Clicked 'Click for JS Alert' button to trigger information alert at (172, 260) on xpath=//button[text()='Click for JS Alert']
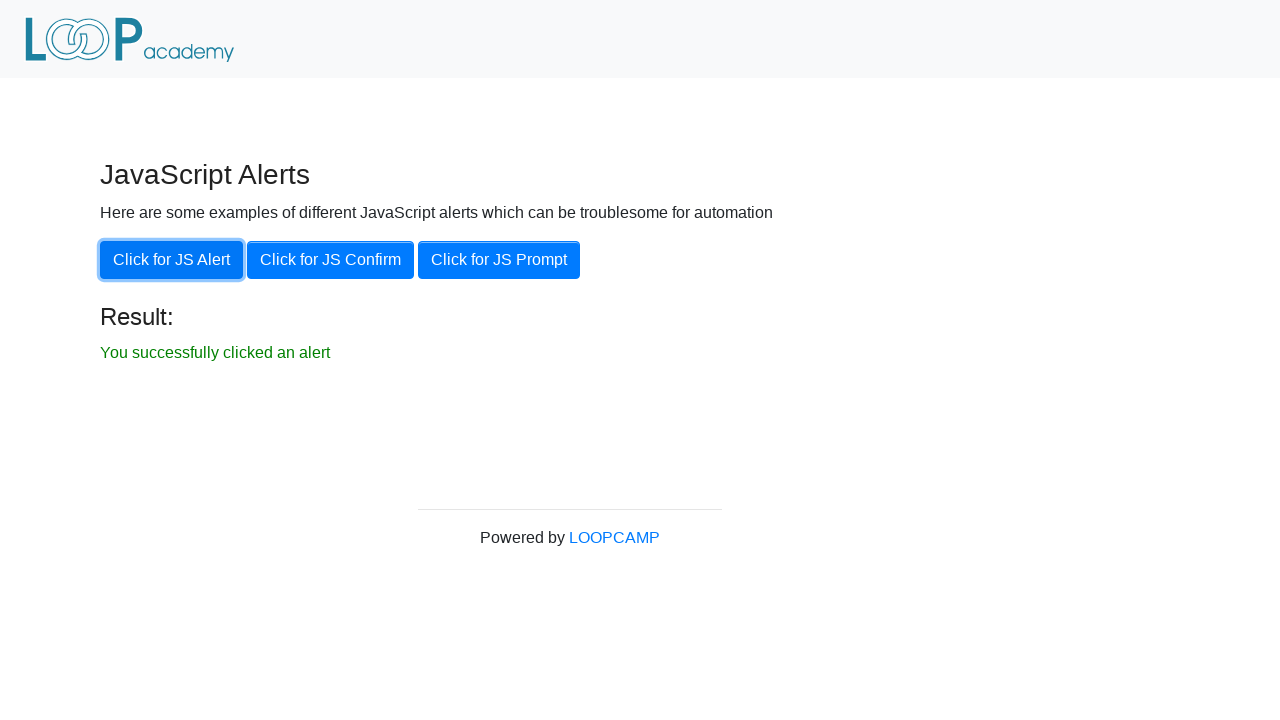

Set up dialog handler to accept the alert
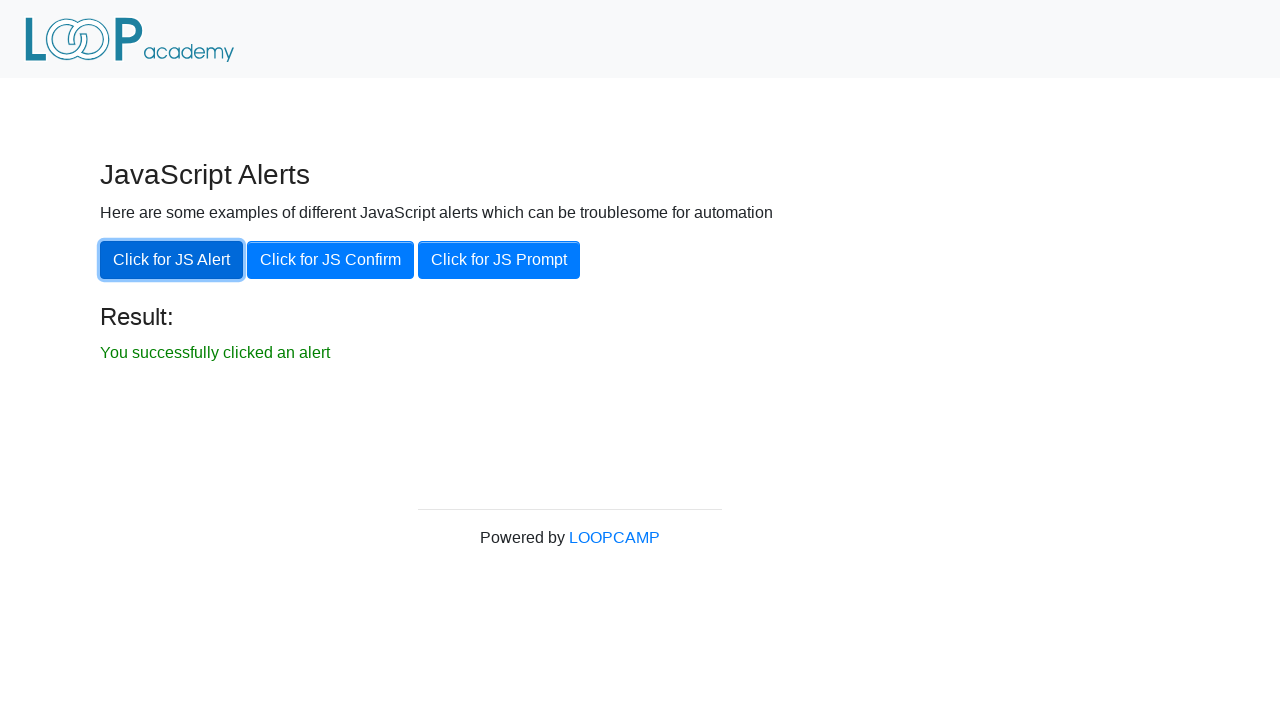

Waited for success message to appear
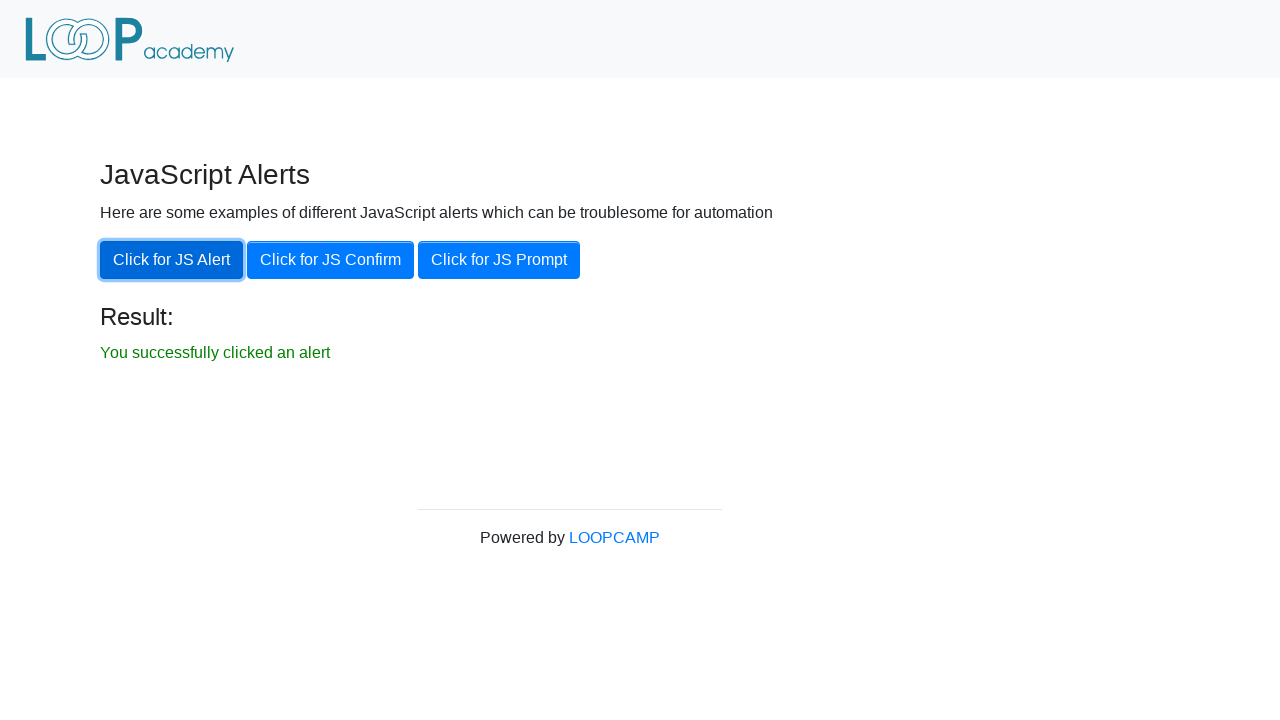

Retrieved success message text
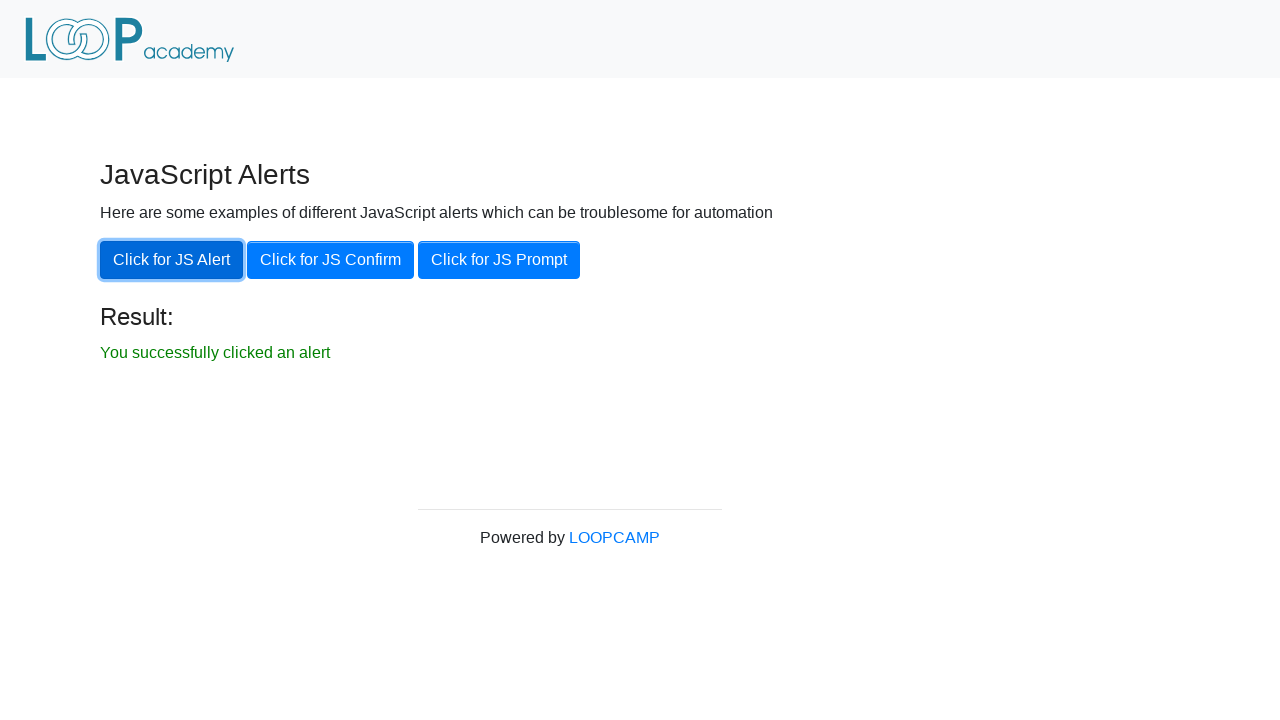

Verified success message matches expected text 'You successfully clicked an alert'
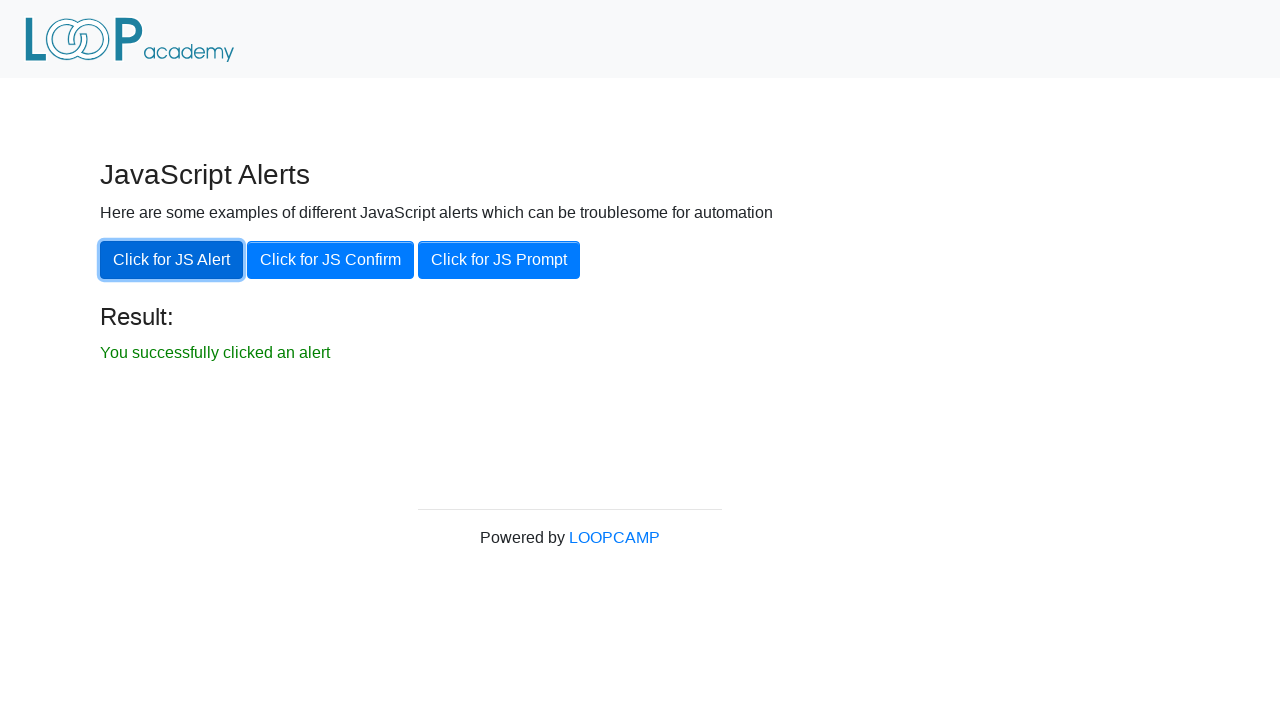

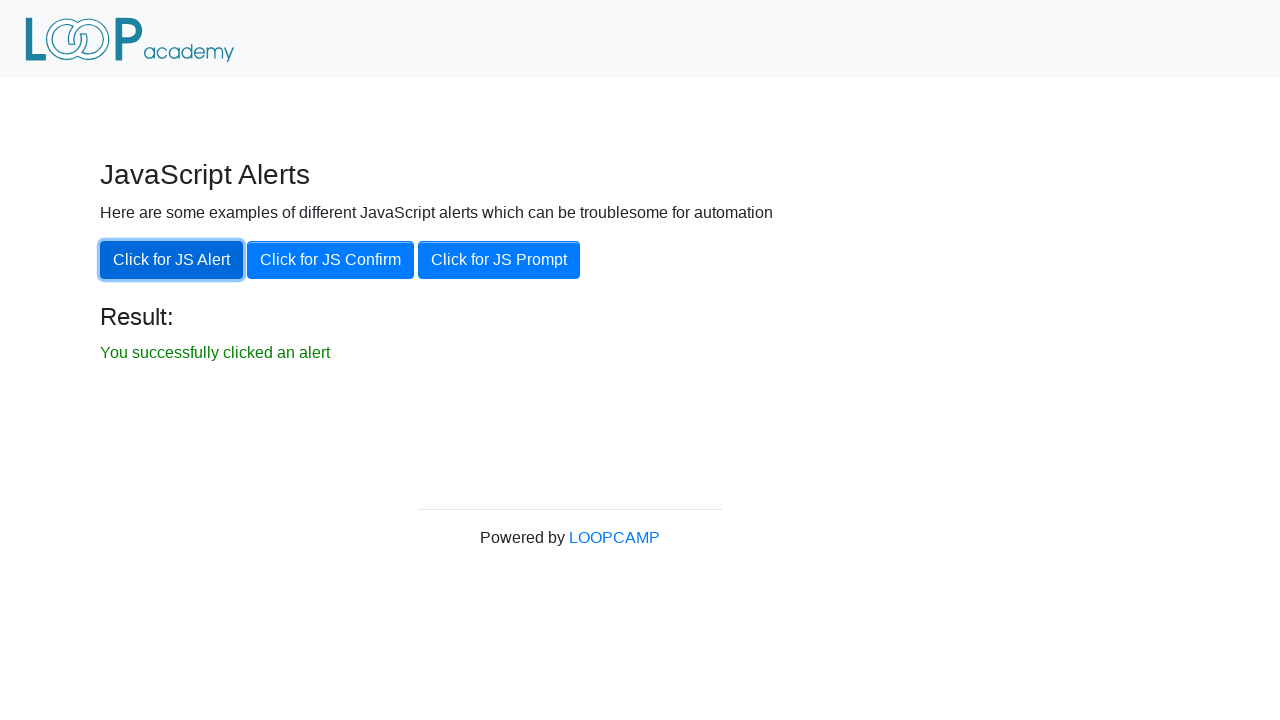